Tests dynamic controls functionality by clicking an enable button to activate a disabled text field, then typing text into the newly enabled field

Starting URL: https://the-internet.herokuapp.com/dynamic_controls

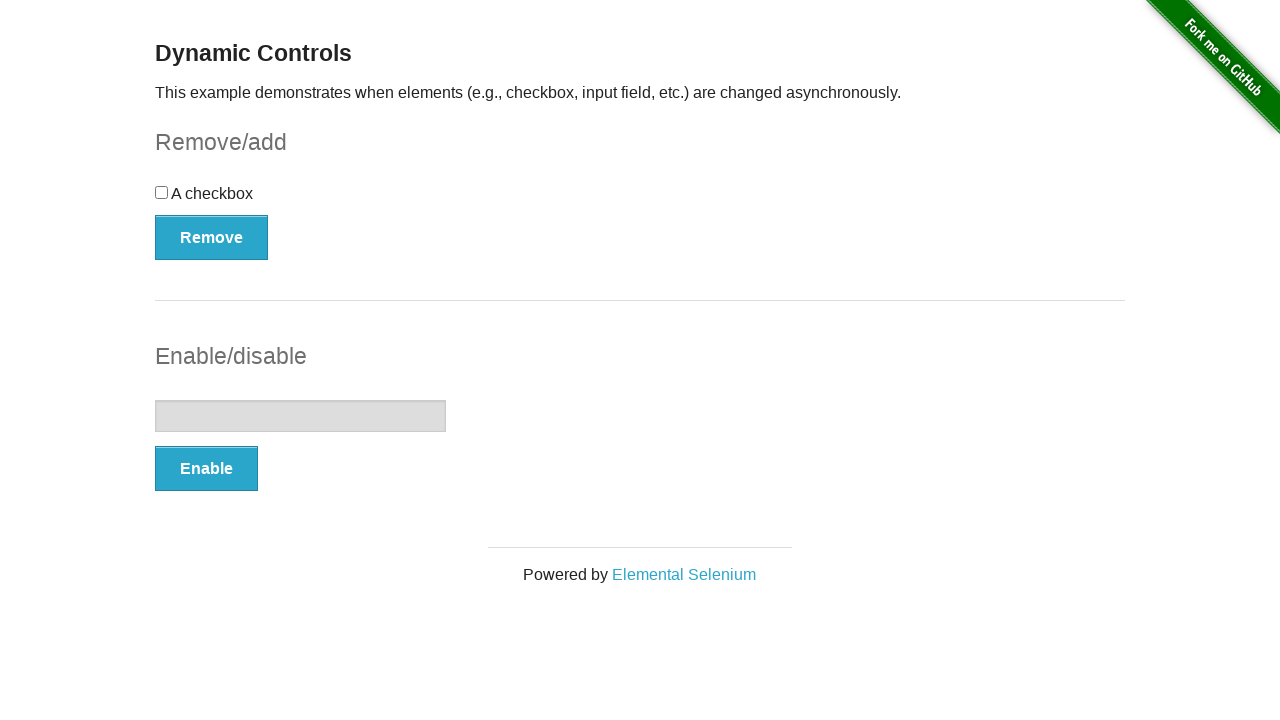

Clicked Enable button to activate the disabled text field at (206, 469) on xpath=//button[contains(text(),'Enable')]
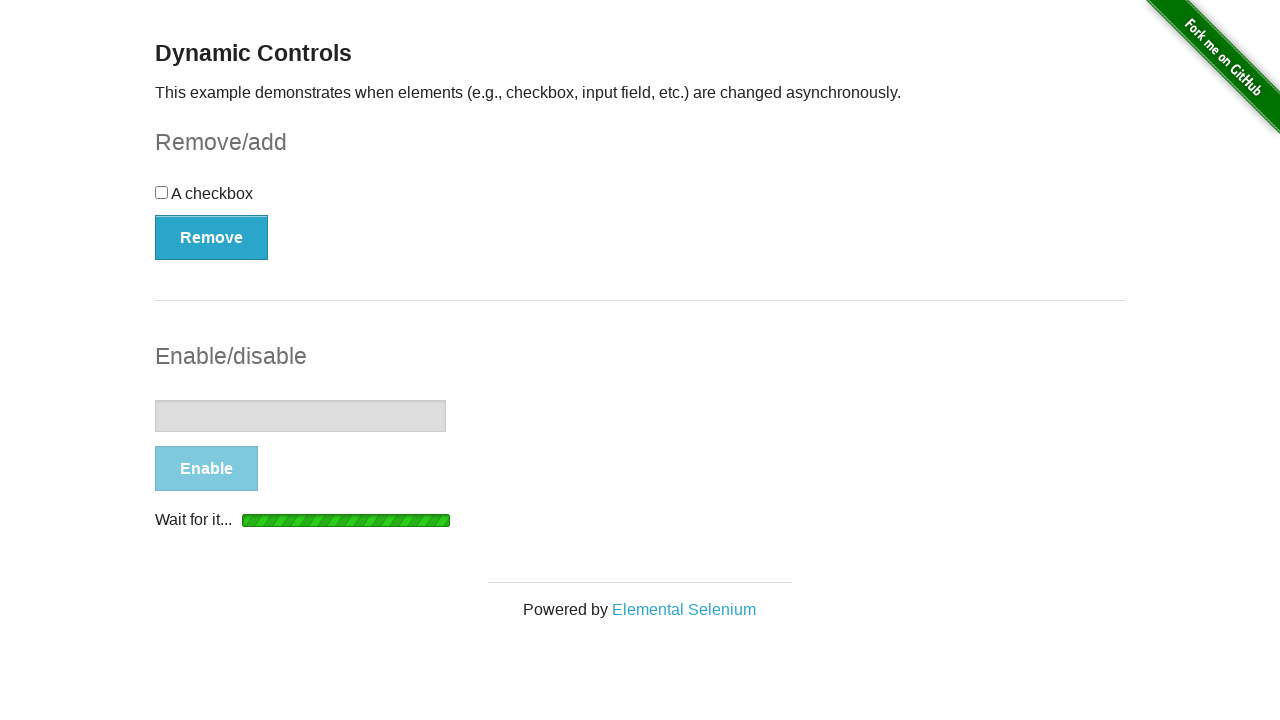

Text field became visible after clicking Enable
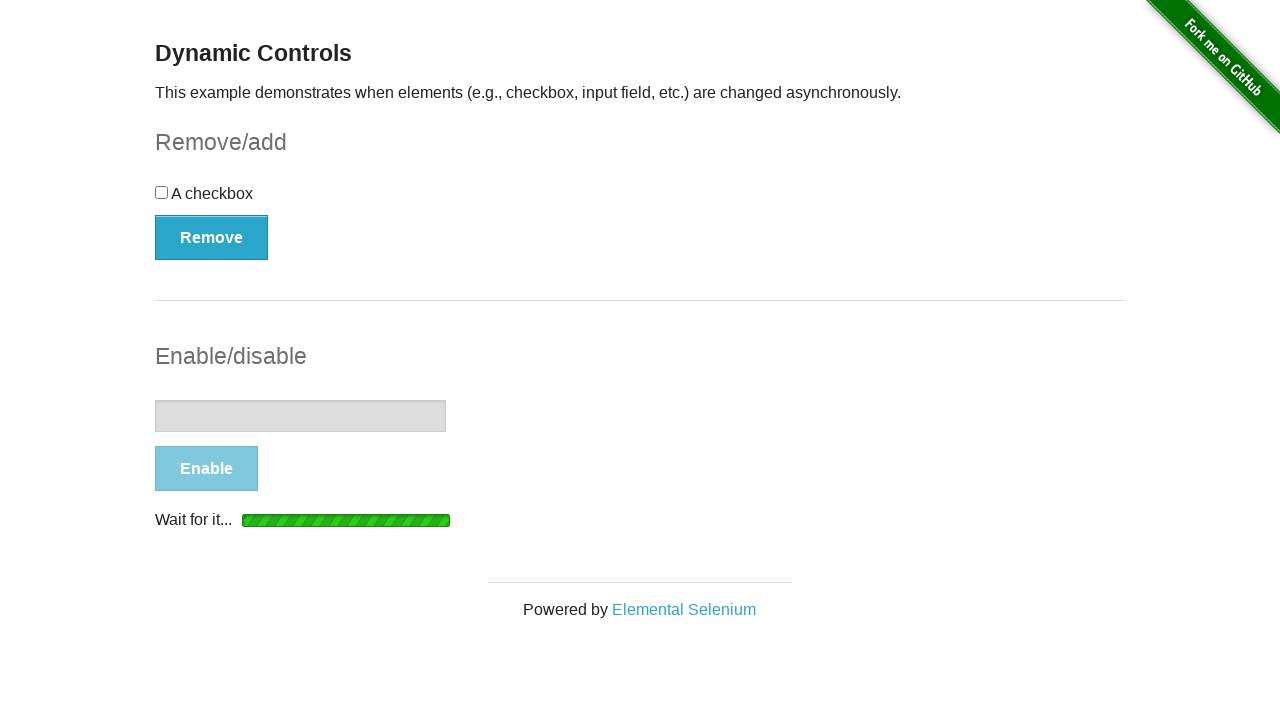

Confirmed text field is visible via locator
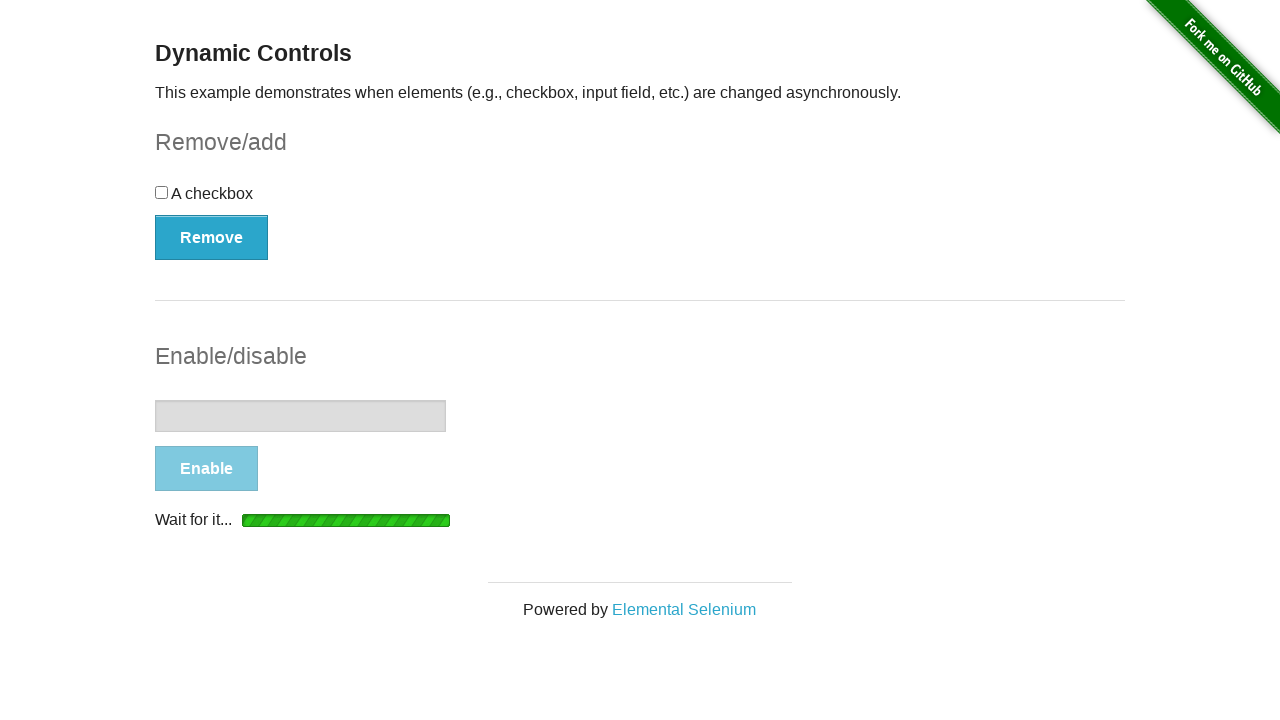

Confirmed text field is no longer disabled
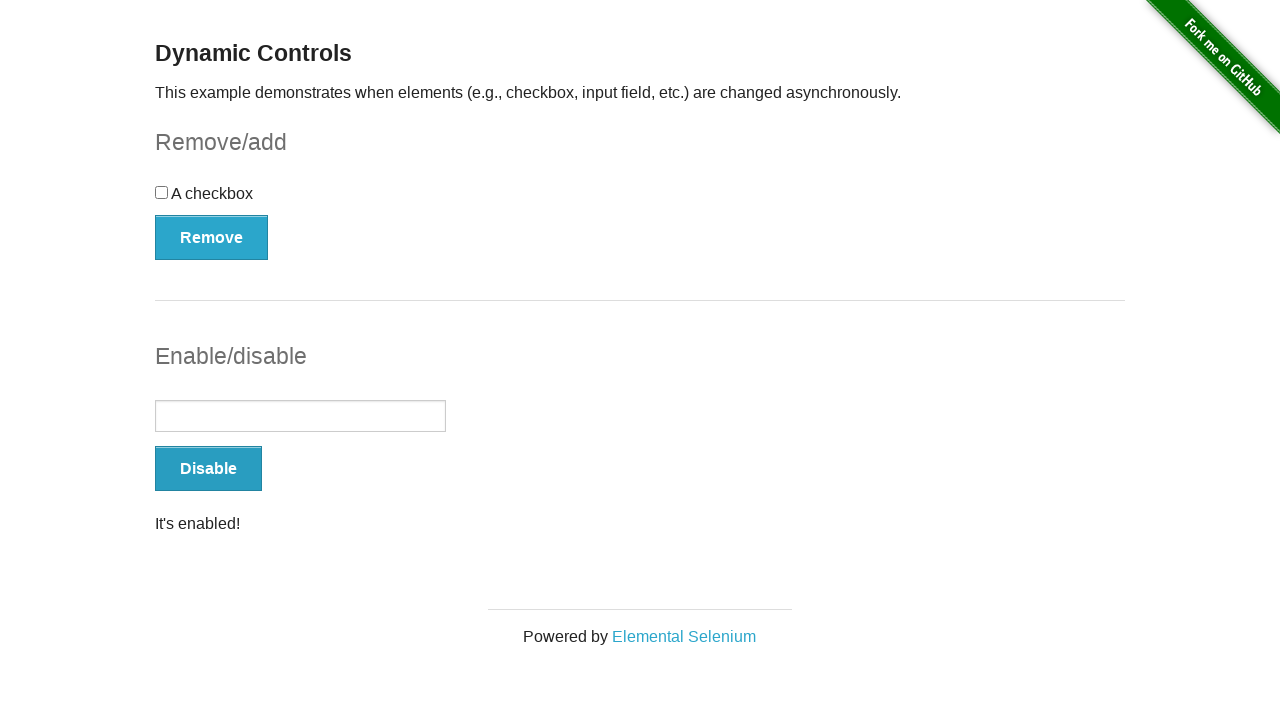

Typed 'Bla bla bla' into the newly enabled text field on (//input)[2]
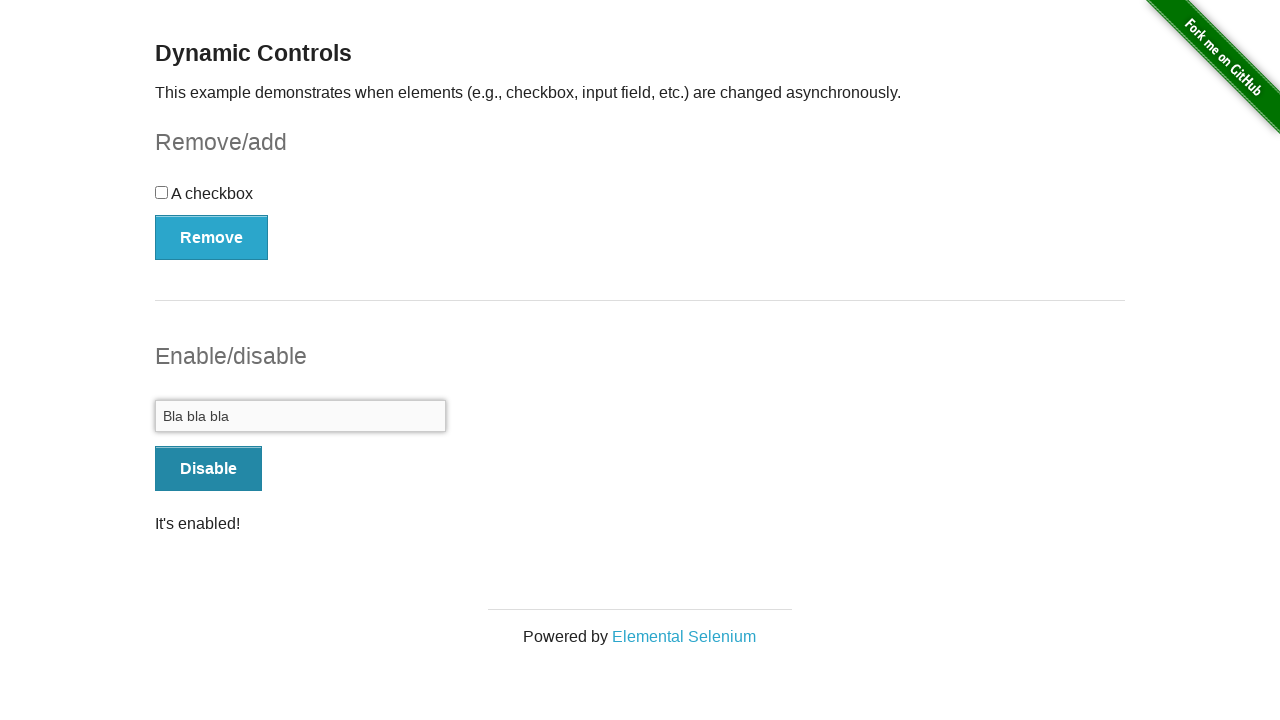

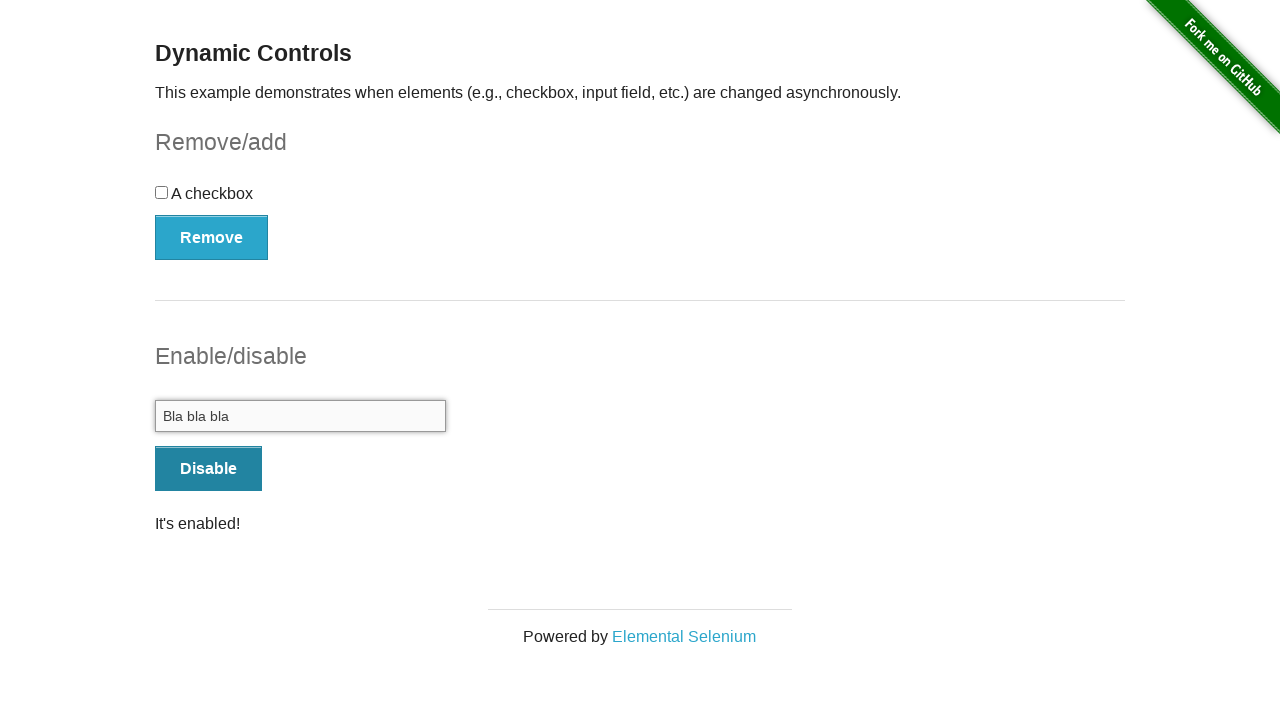